Tests an e-commerce flow by adding products to cart, proceeding to checkout, and applying a promo code

Starting URL: https://rahulshettyacademy.com/seleniumPractise/

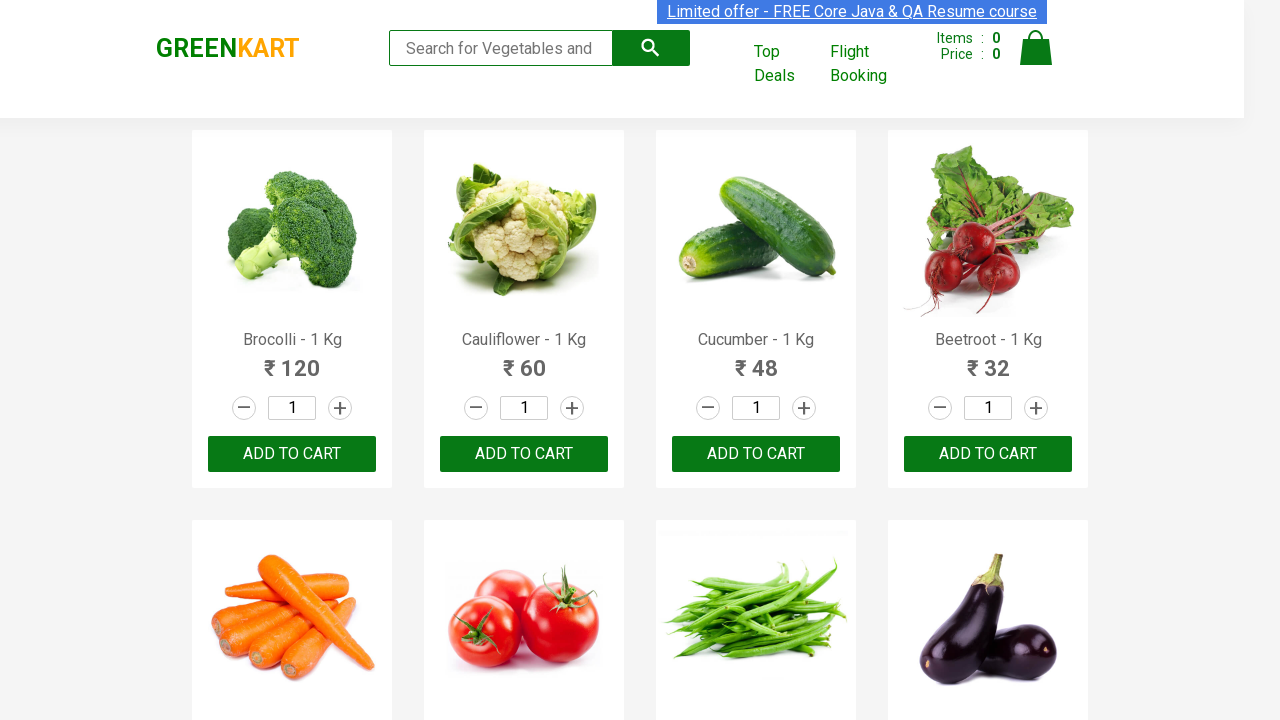

Waited for products to load on the page
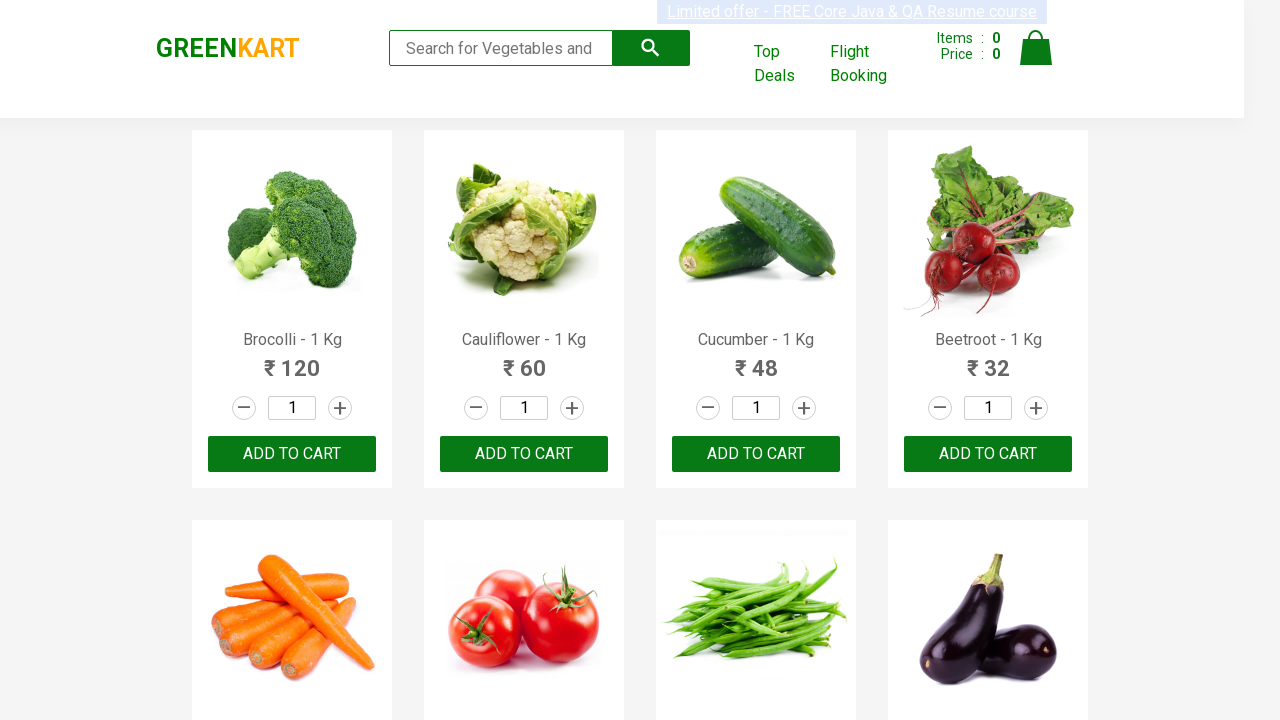

Retrieved all product elements from the page
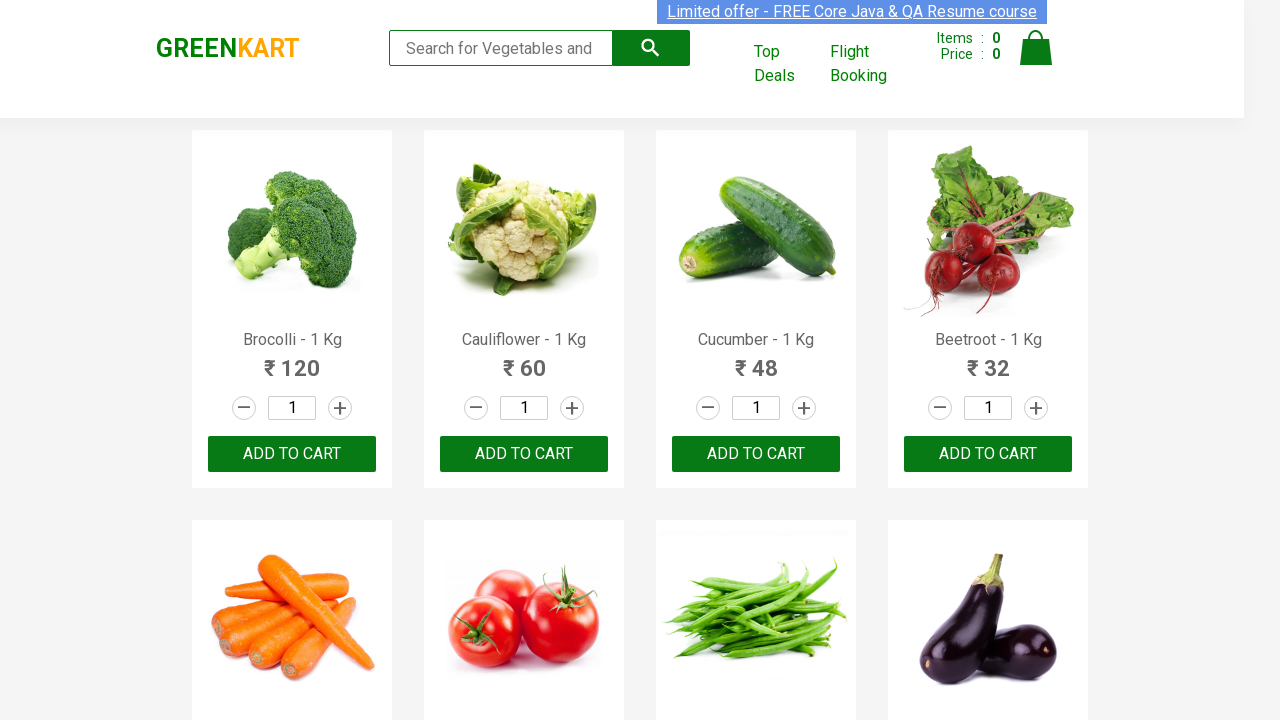

Found and clicked ADD TO CART button for Cucumber product at (756, 454) on xpath=//button[text()='ADD TO CART'] >> nth=2
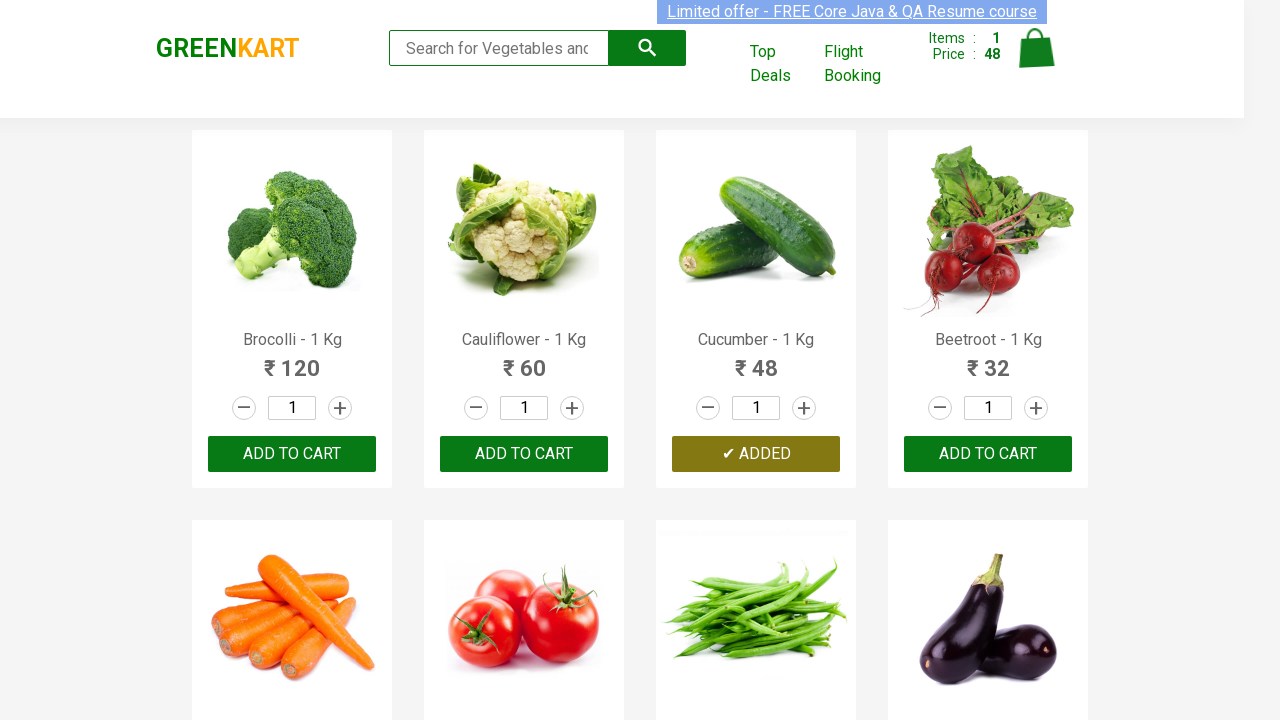

Found and clicked ADD TO CART button for Tomato product at (756, 360) on xpath=//button[text()='ADD TO CART'] >> nth=5
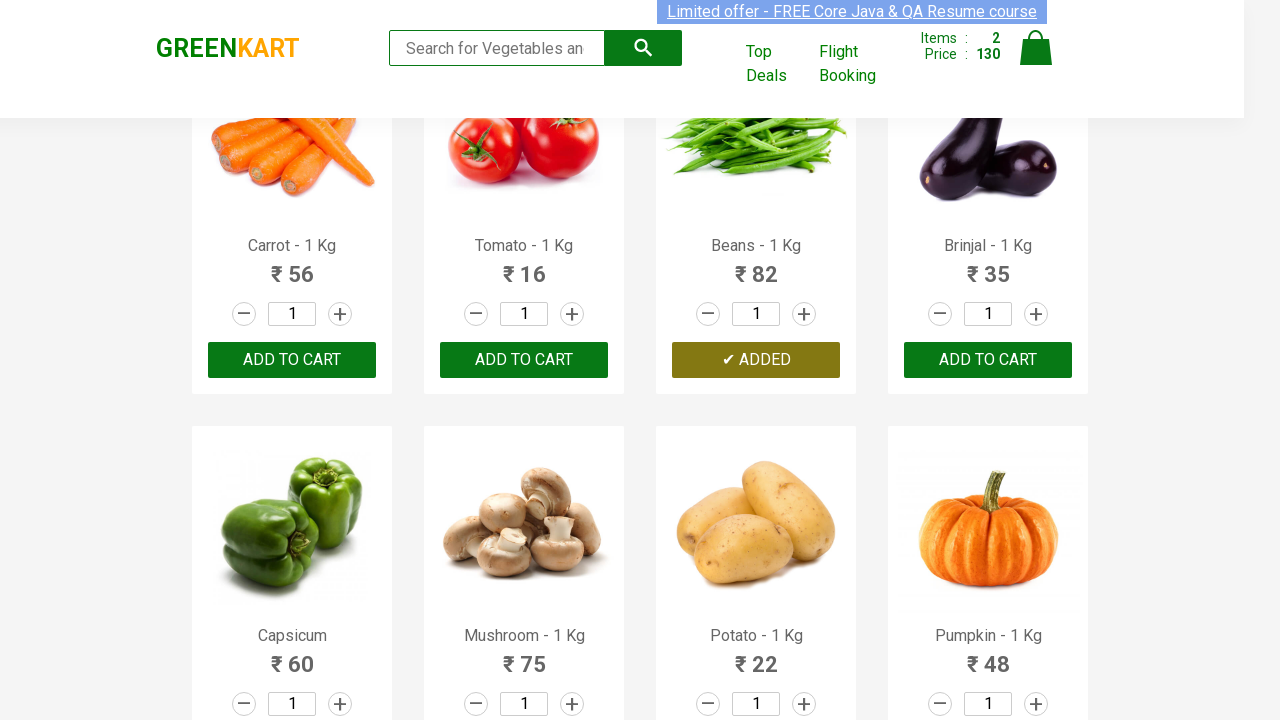

Clicked on cart icon to view shopping cart at (1036, 48) on img[alt='Cart']
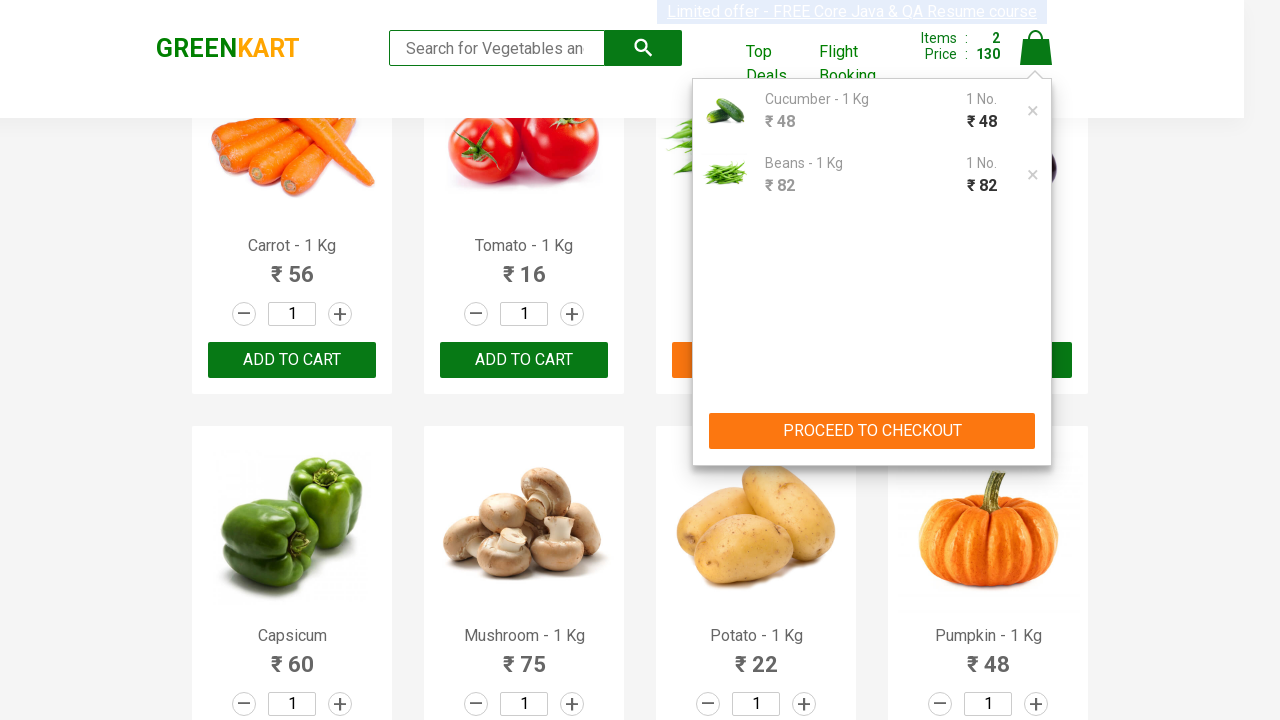

Clicked PROCEED TO CHECKOUT button at (872, 431) on xpath=//button[text()='PROCEED TO CHECKOUT']
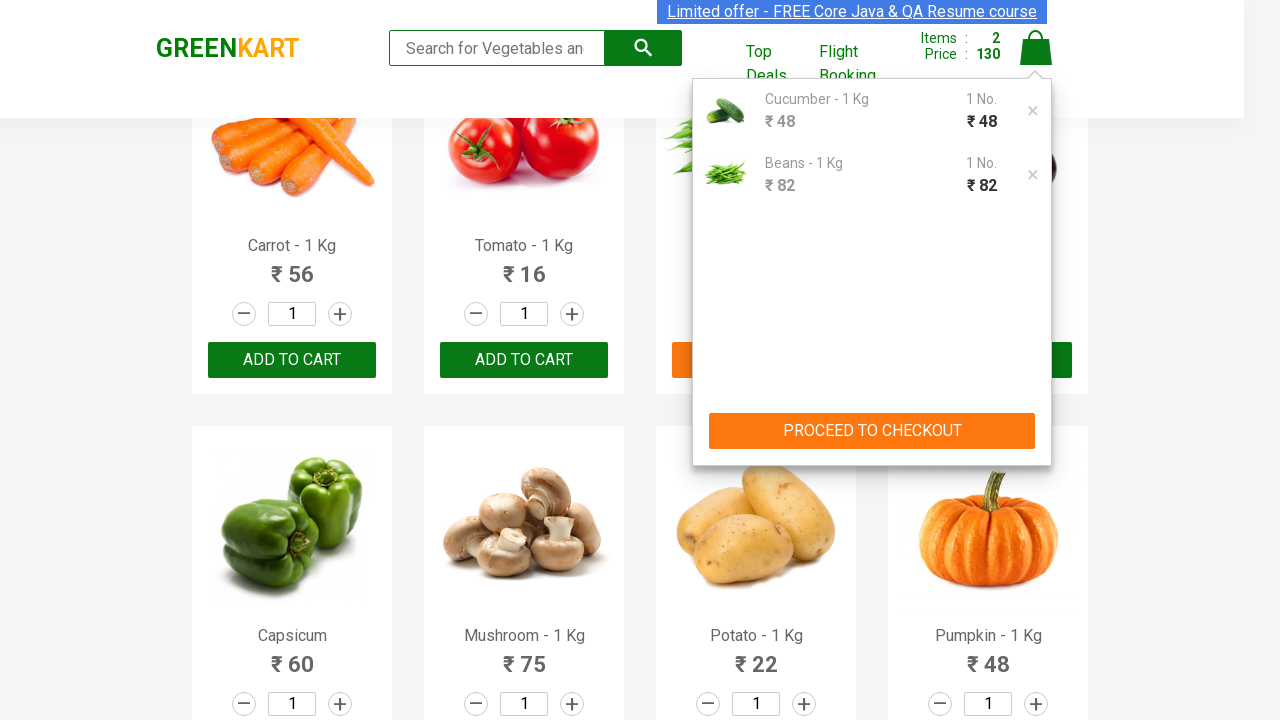

Waited for promo code input field to appear
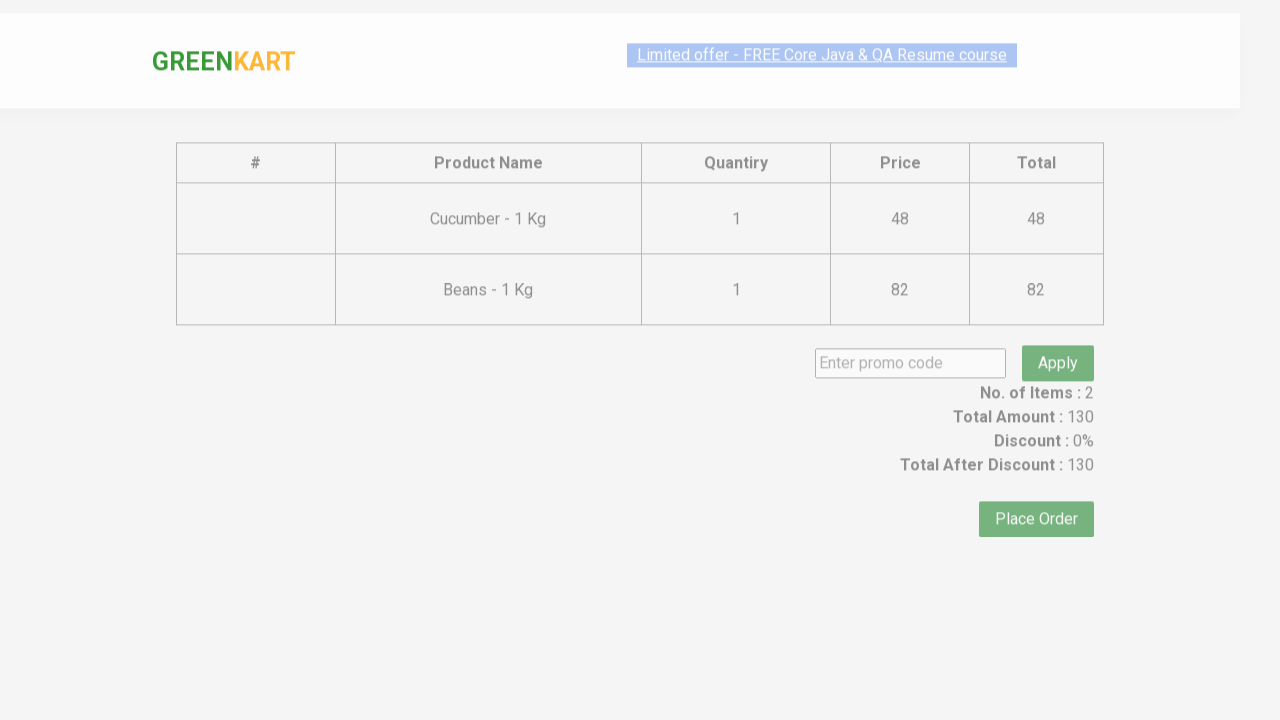

Entered promo code 'rahulshettyacademy' in the promo code field on input.promoCode
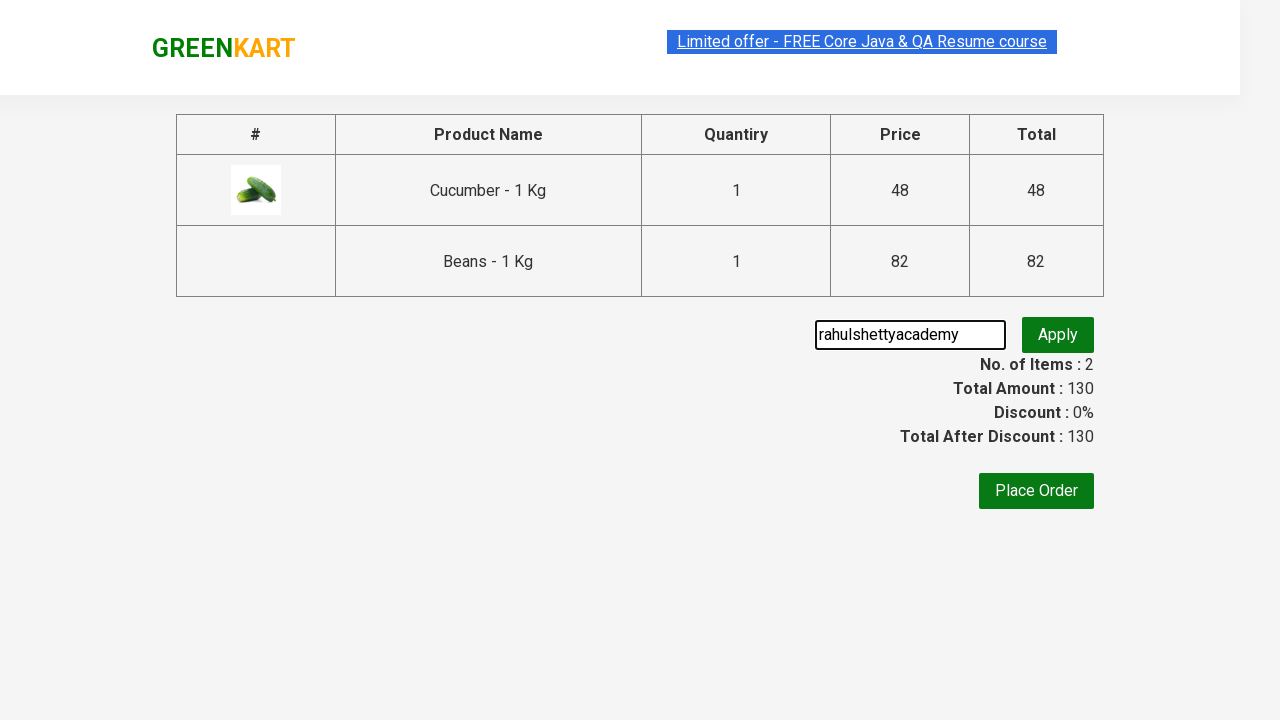

Clicked the Apply button to submit promo code at (1058, 335) on button.promoBtn
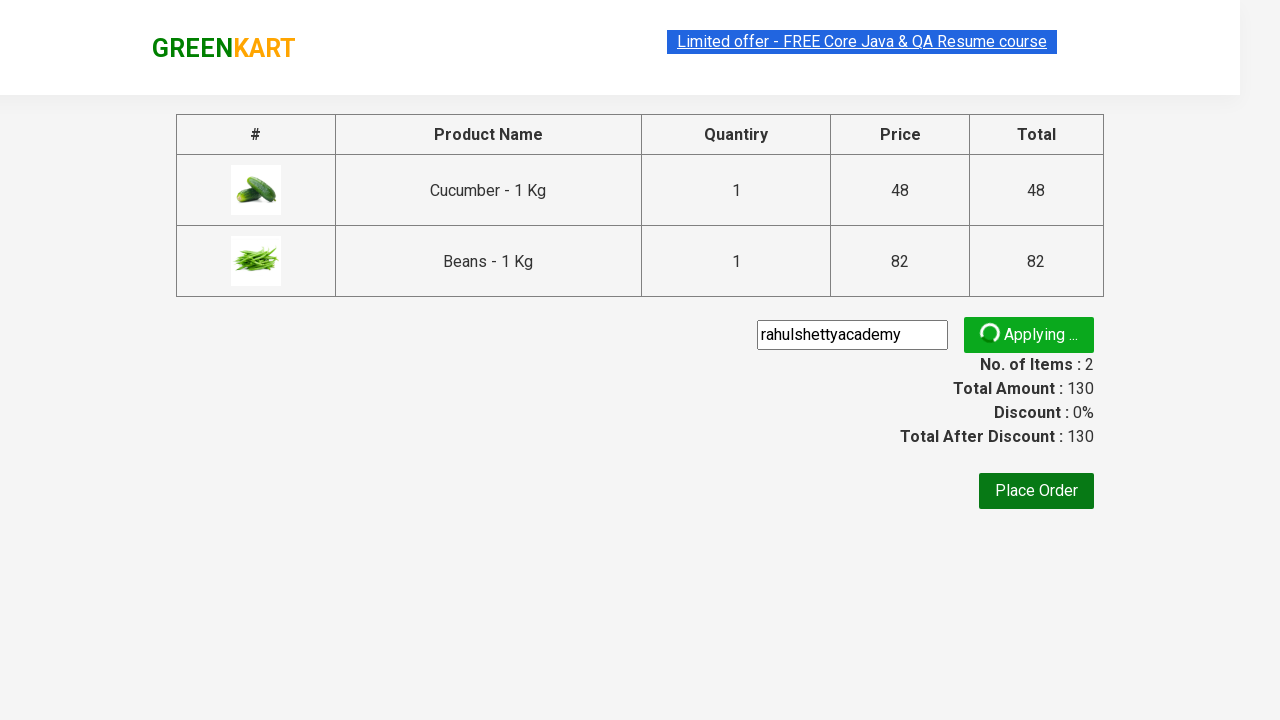

Waited for promo code confirmation message to appear
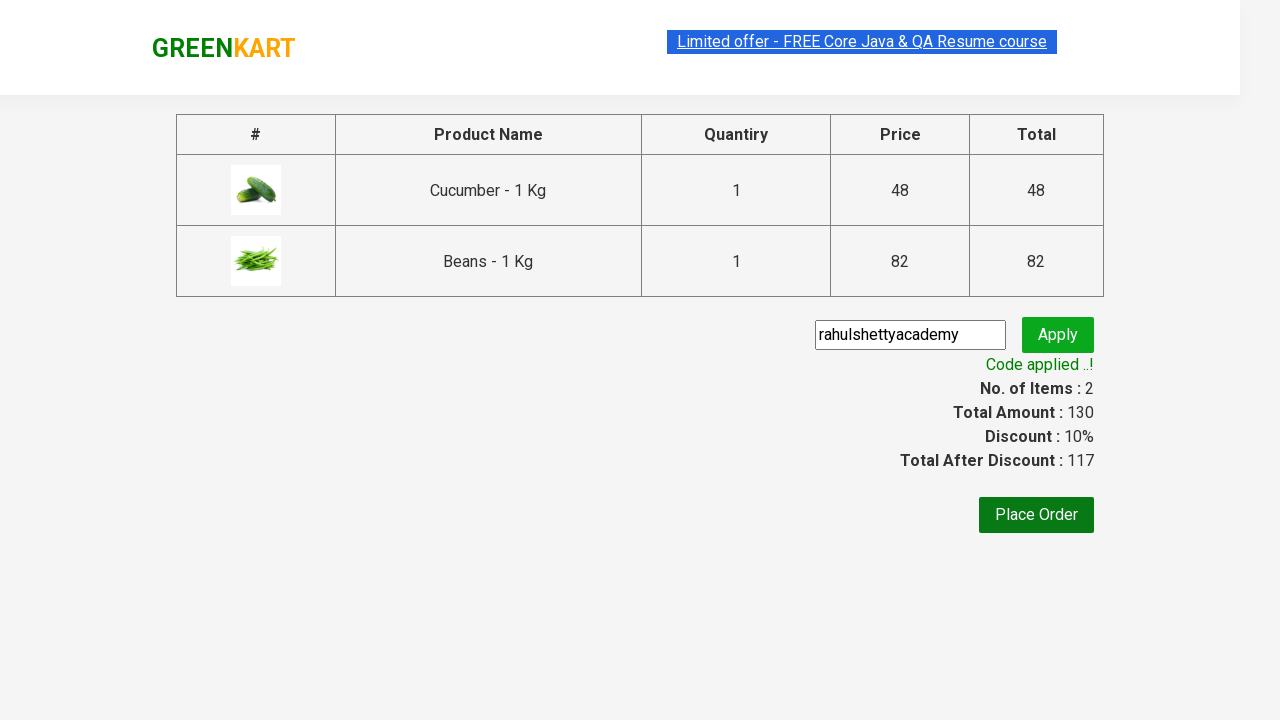

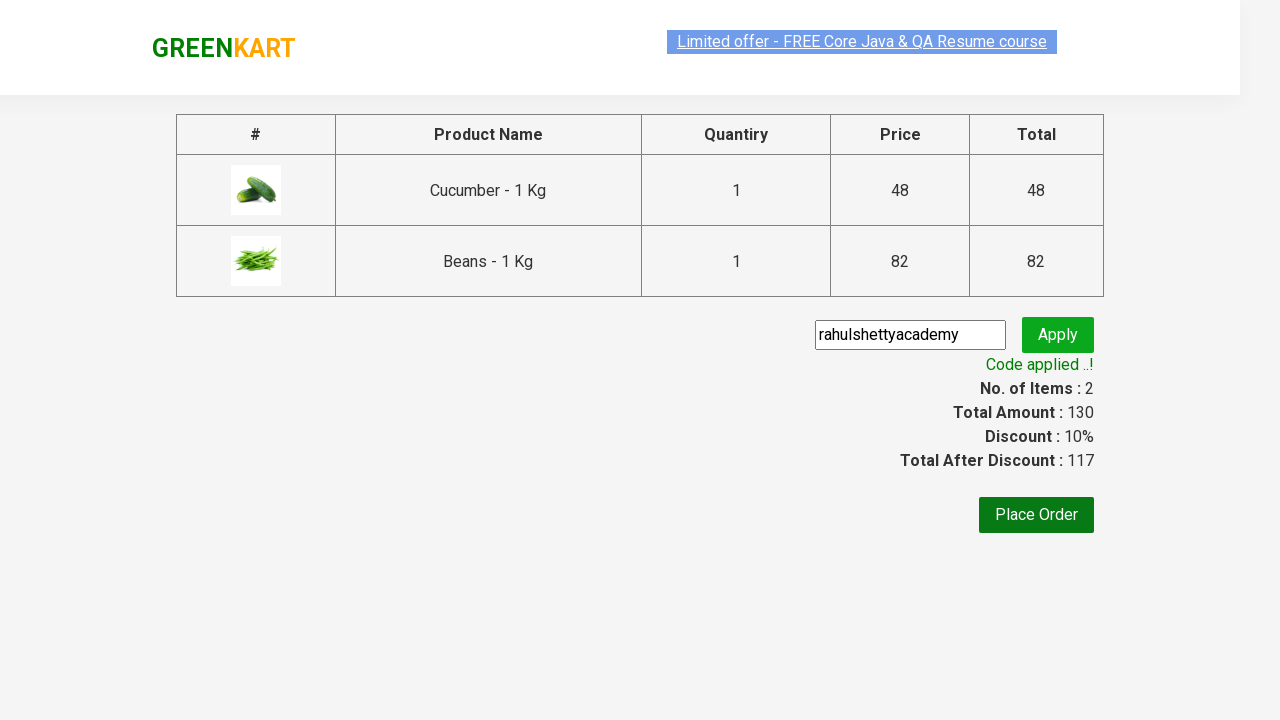